Tests JavaScript confirm popup by clicking the JS Confirm button, accepting the confirm dialog, and verifying the result message

Starting URL: https://the-internet.herokuapp.com/javascript_alerts

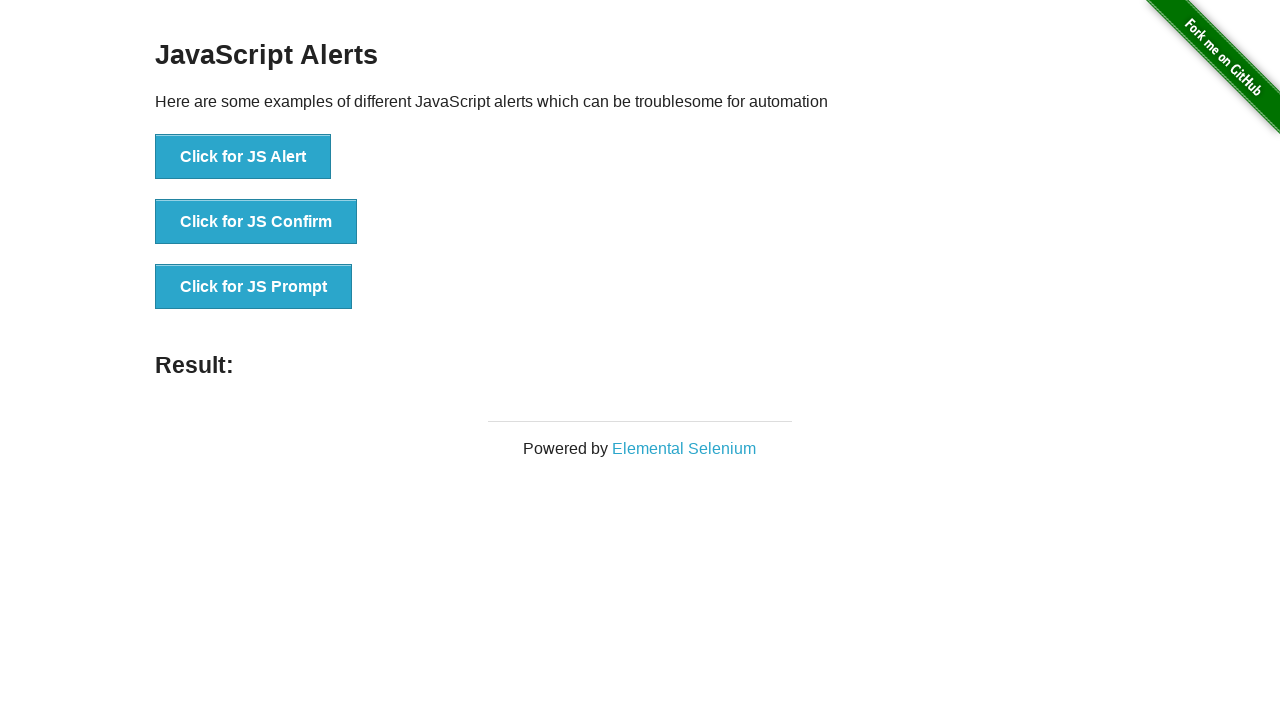

Set up dialog handler to accept confirm dialogs
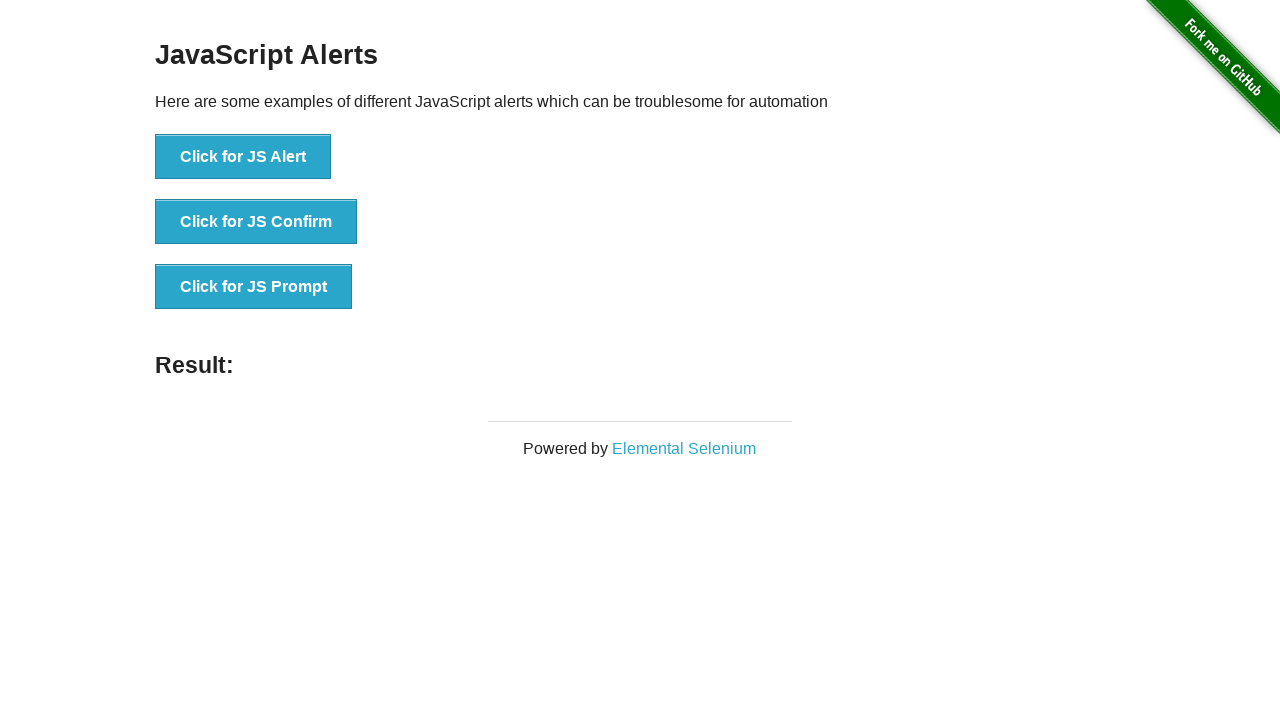

Clicked the JS Confirm button at (256, 222) on button[onclick*='jsConfirm']
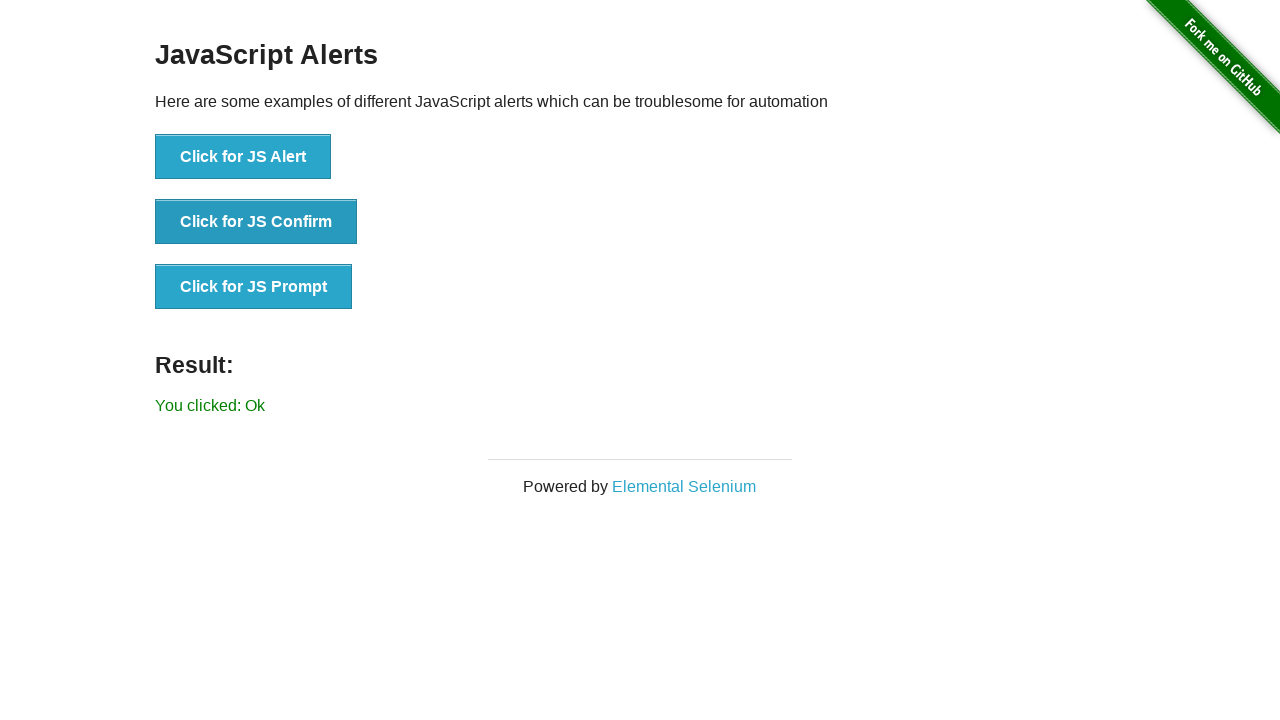

Result message appeared after accepting confirm dialog
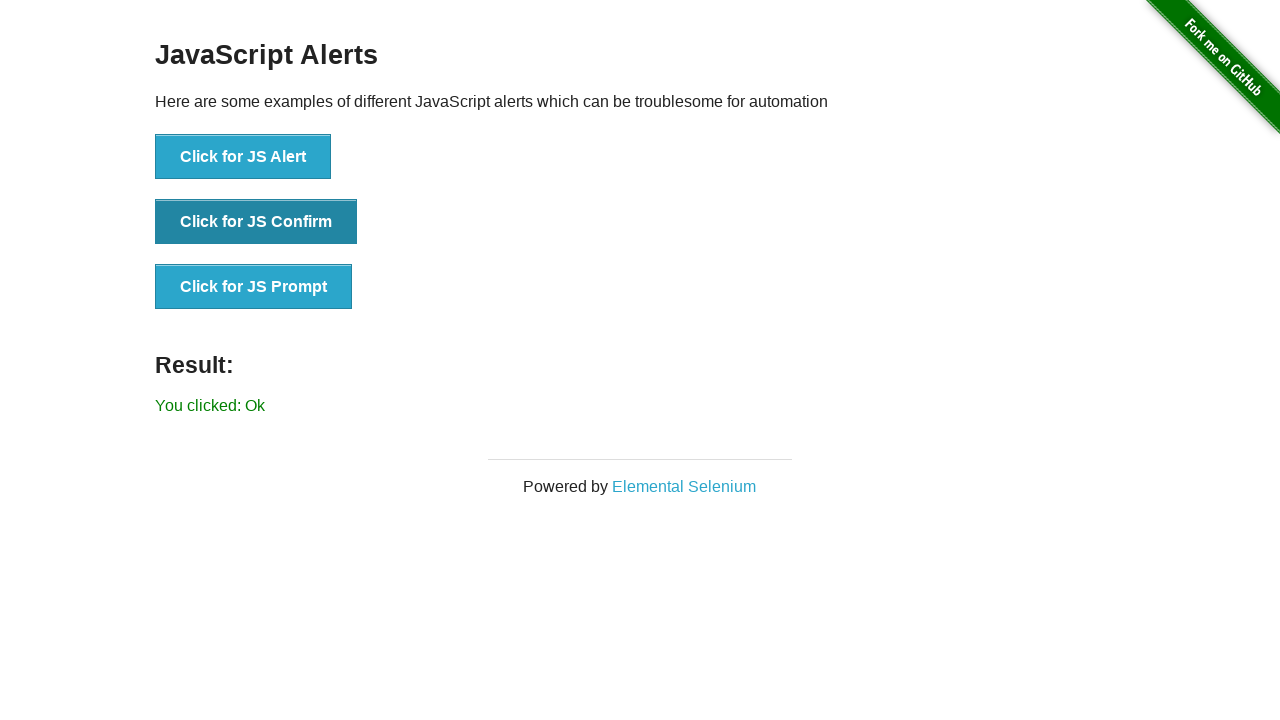

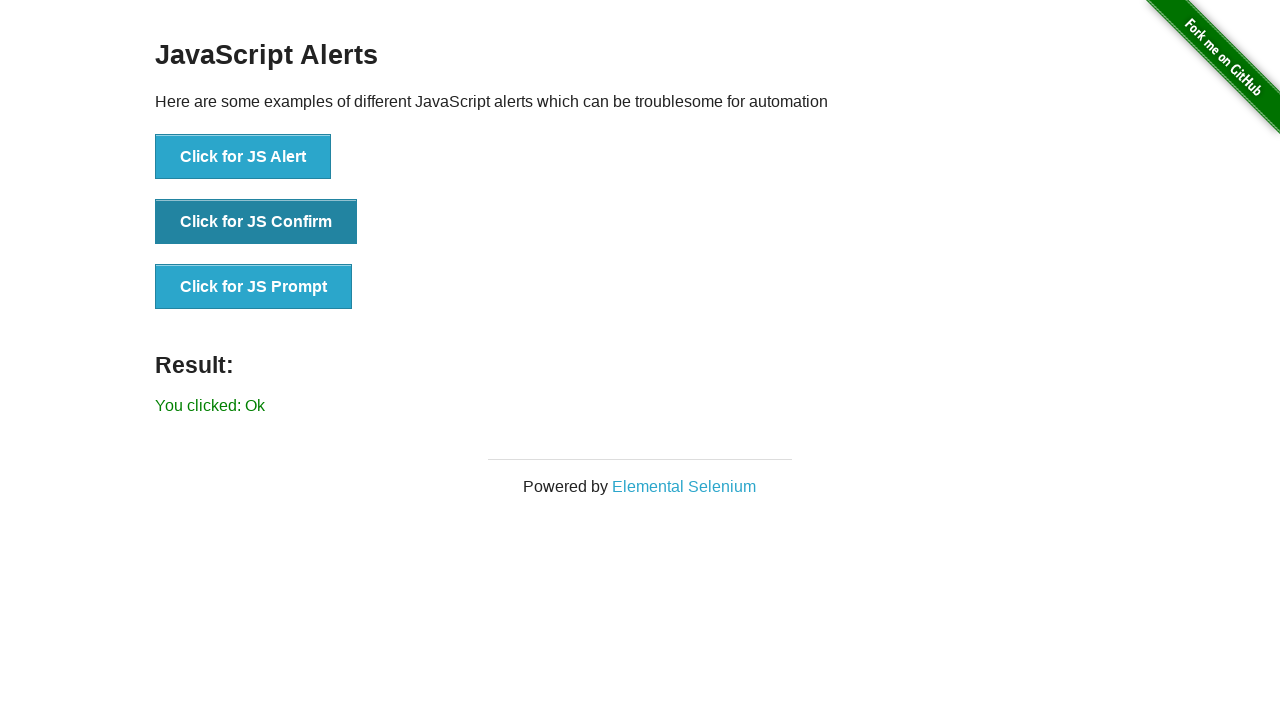